Tests that the 'becoming a sponsor' link is clickable and navigates to the sponsor page

Starting URL: https://webdriver.io

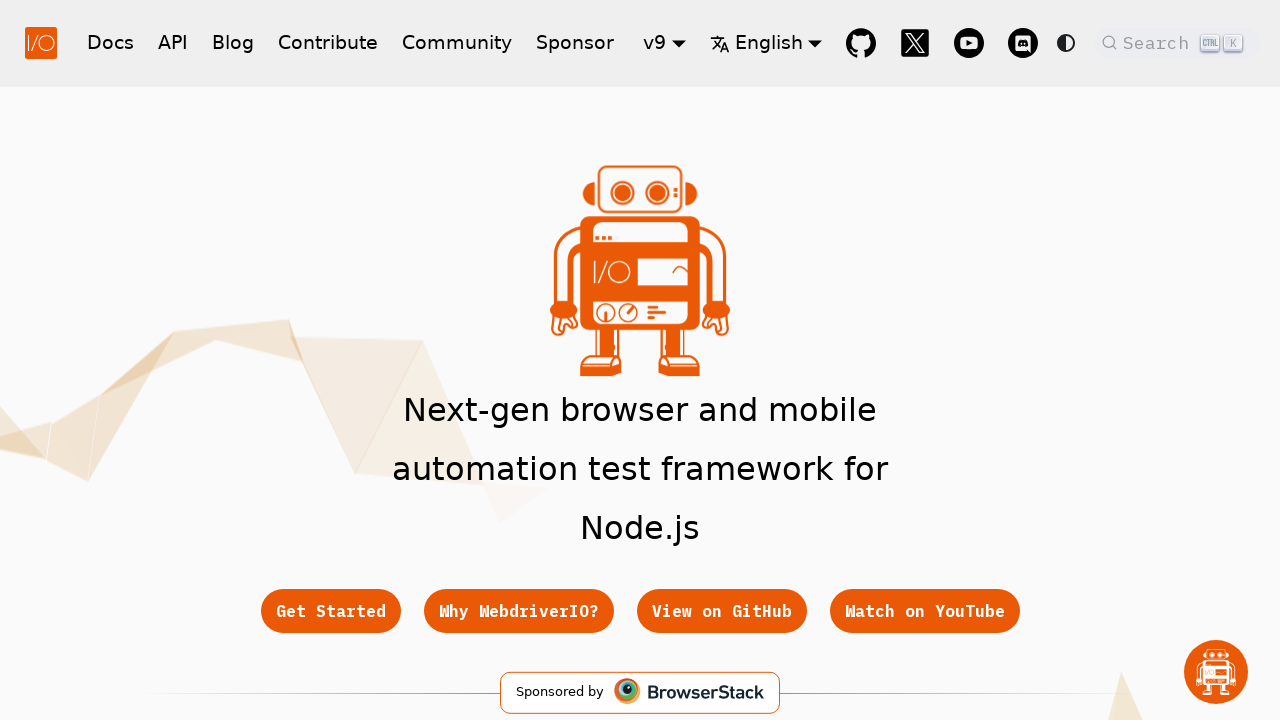

Clicked on the 'becoming a sponsor' link at (879, 360) on p [href="/docs/sponsor"]
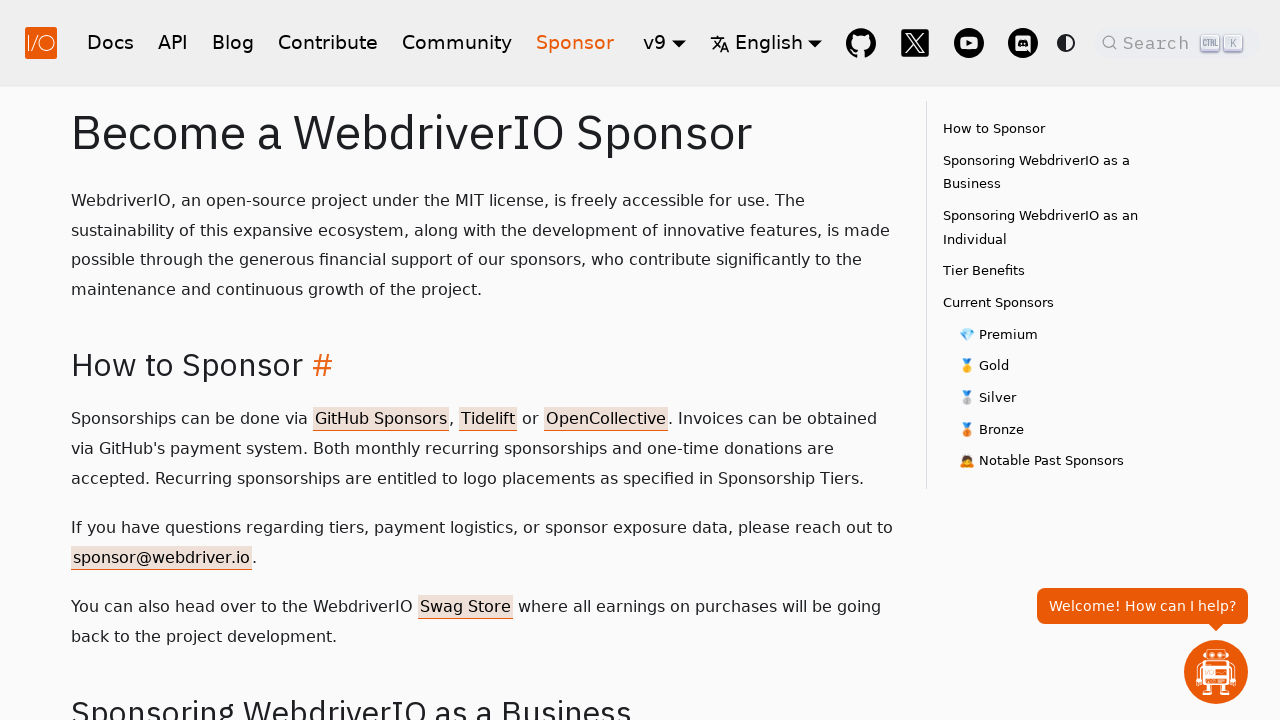

Waited for sponsor page to load (networkidle)
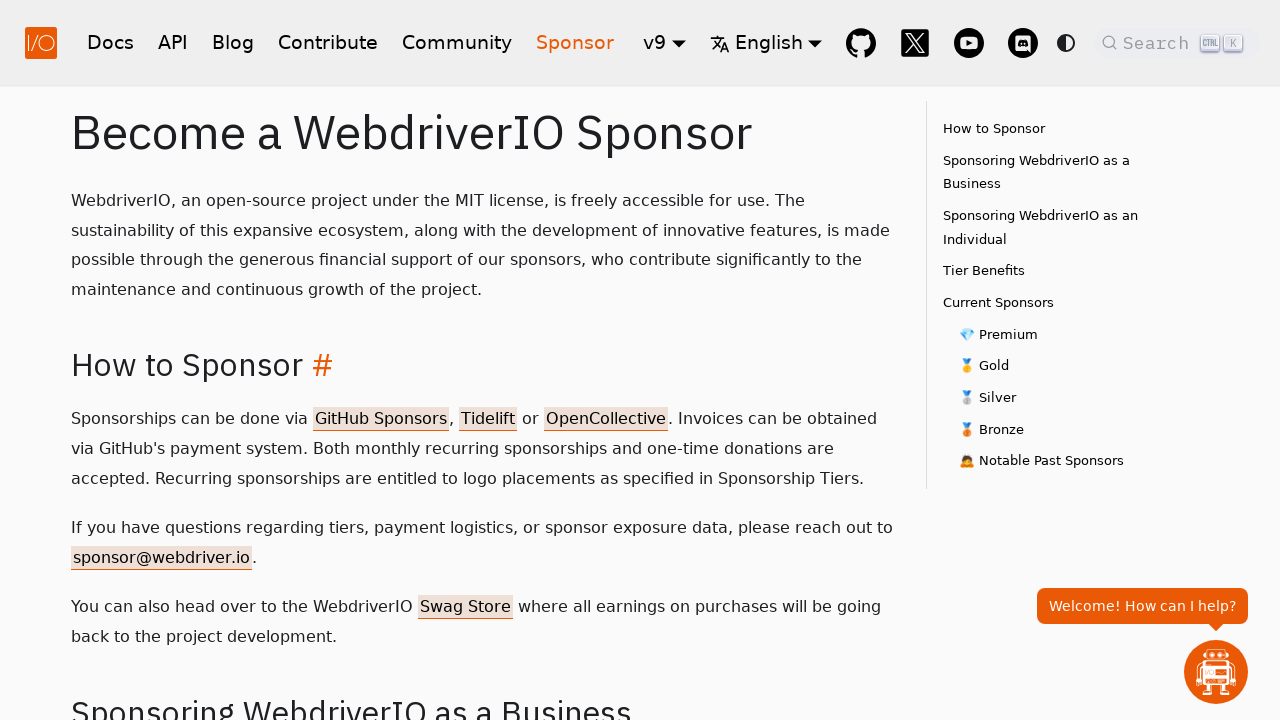

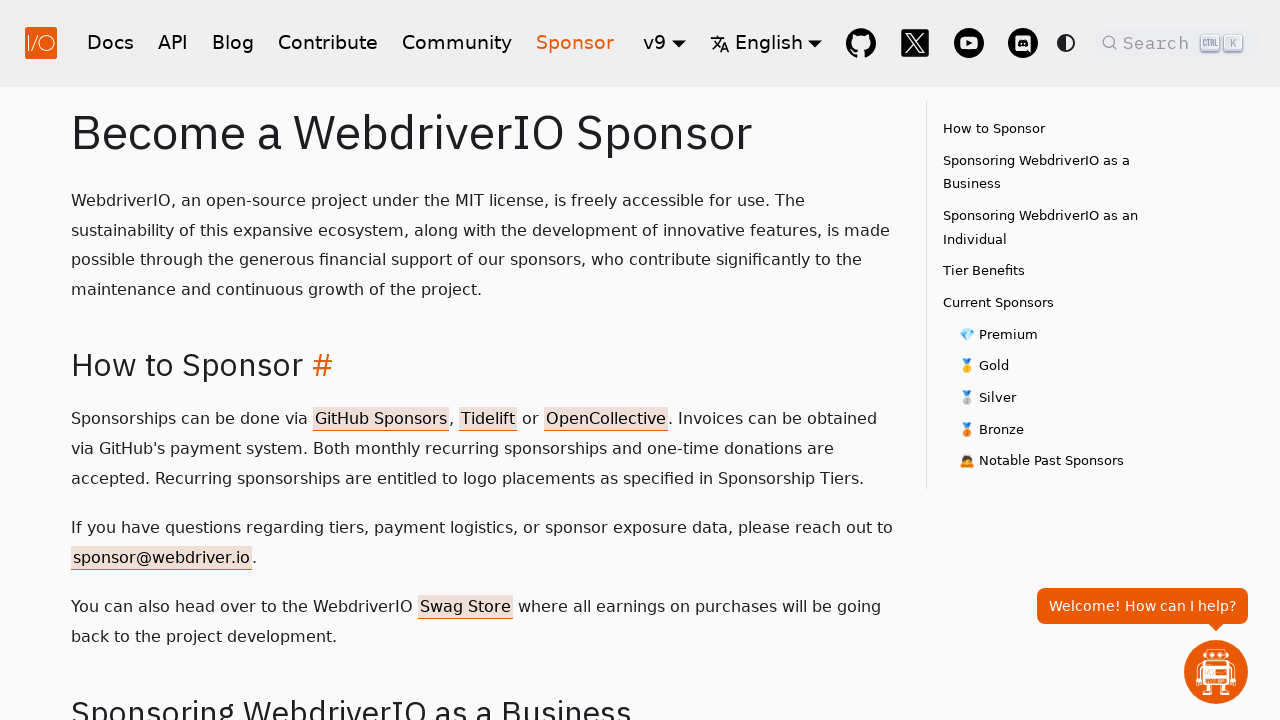